Navigates to Basic Elements tab and tests alert functionality by clicking Alert button, validating the alert message, and accepting it

Starting URL: http://automationbykrishna.com/

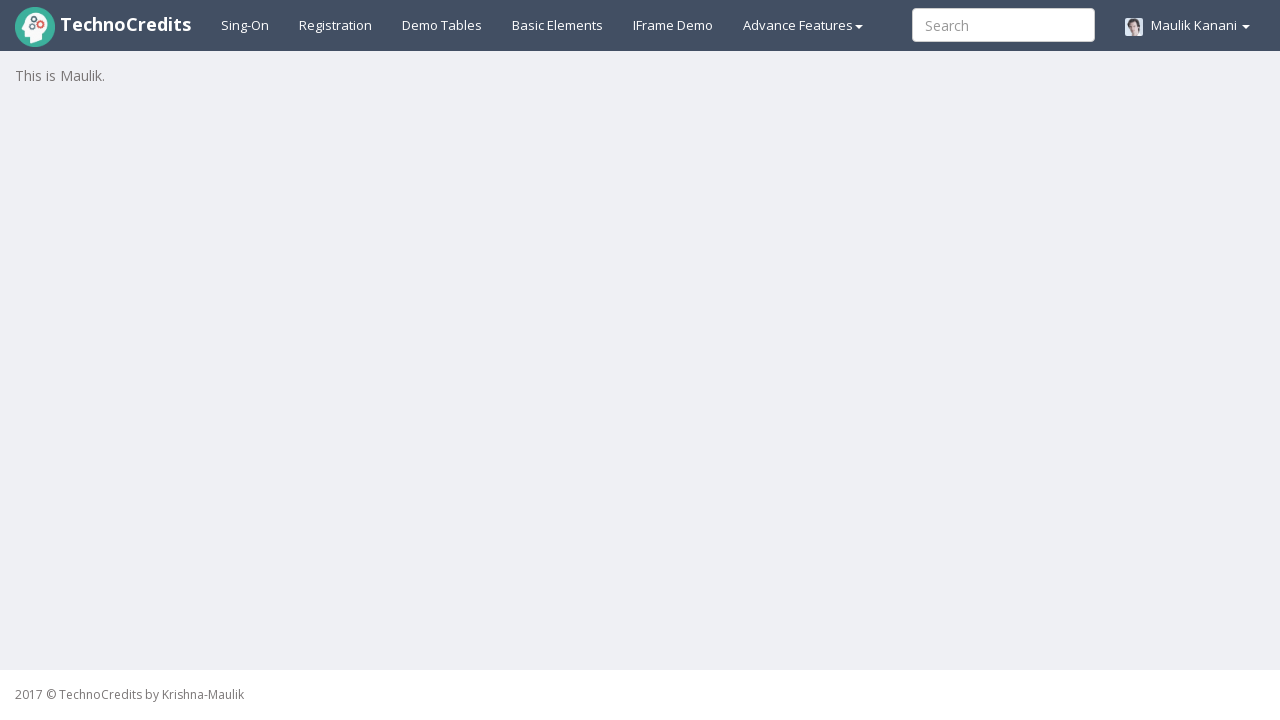

Clicked on Basic Elements tab at (558, 25) on a:text('Basic Elements')
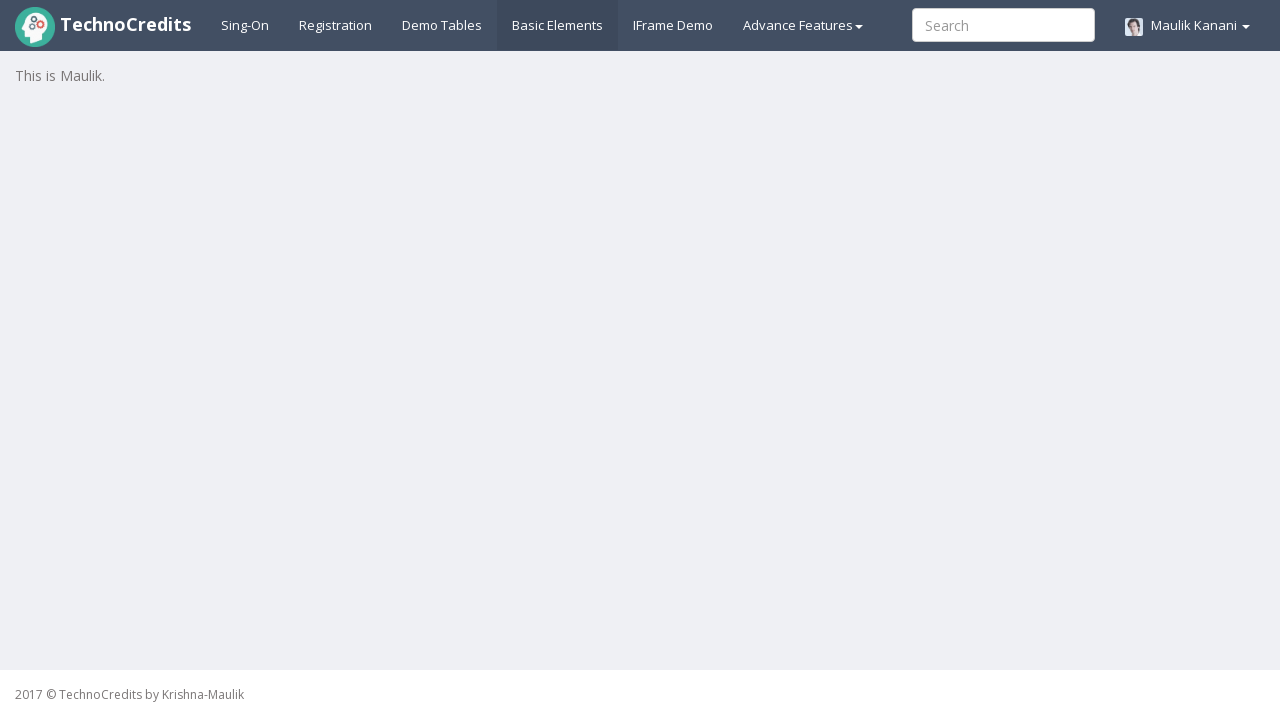

Waited 2 seconds for page to load
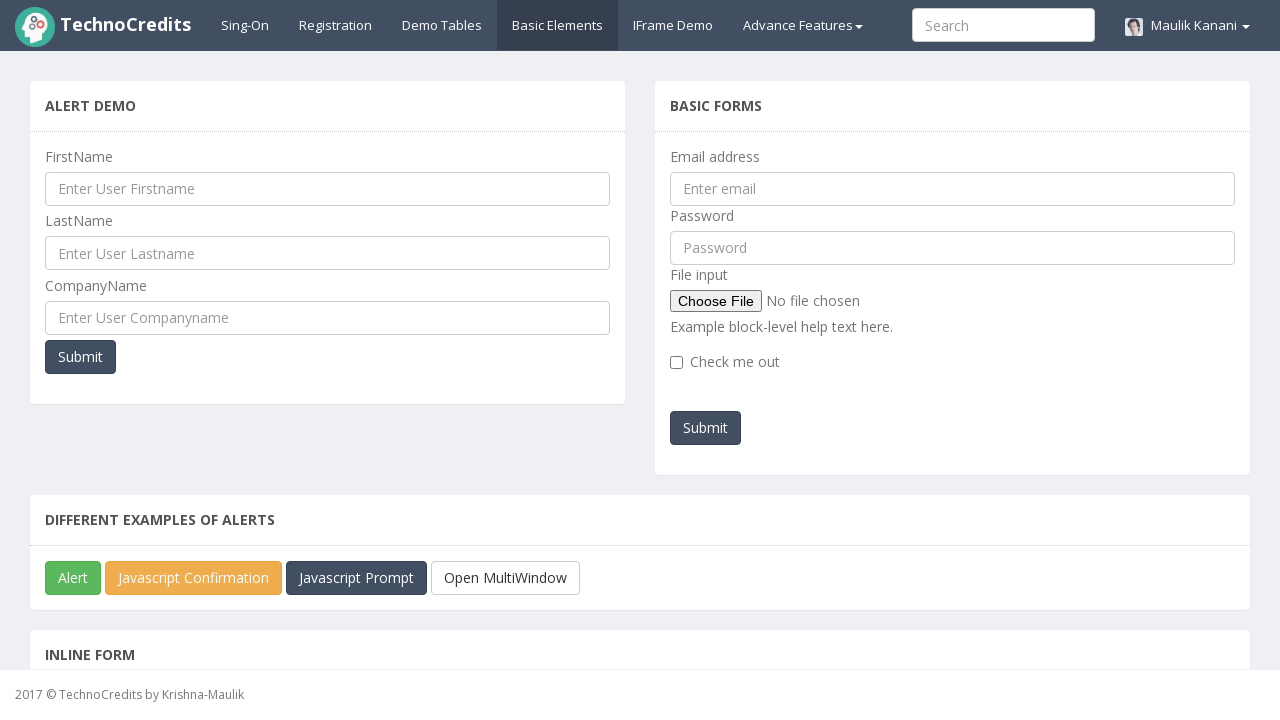

Clicked Alert button at (73, 578) on #javascriptAlert
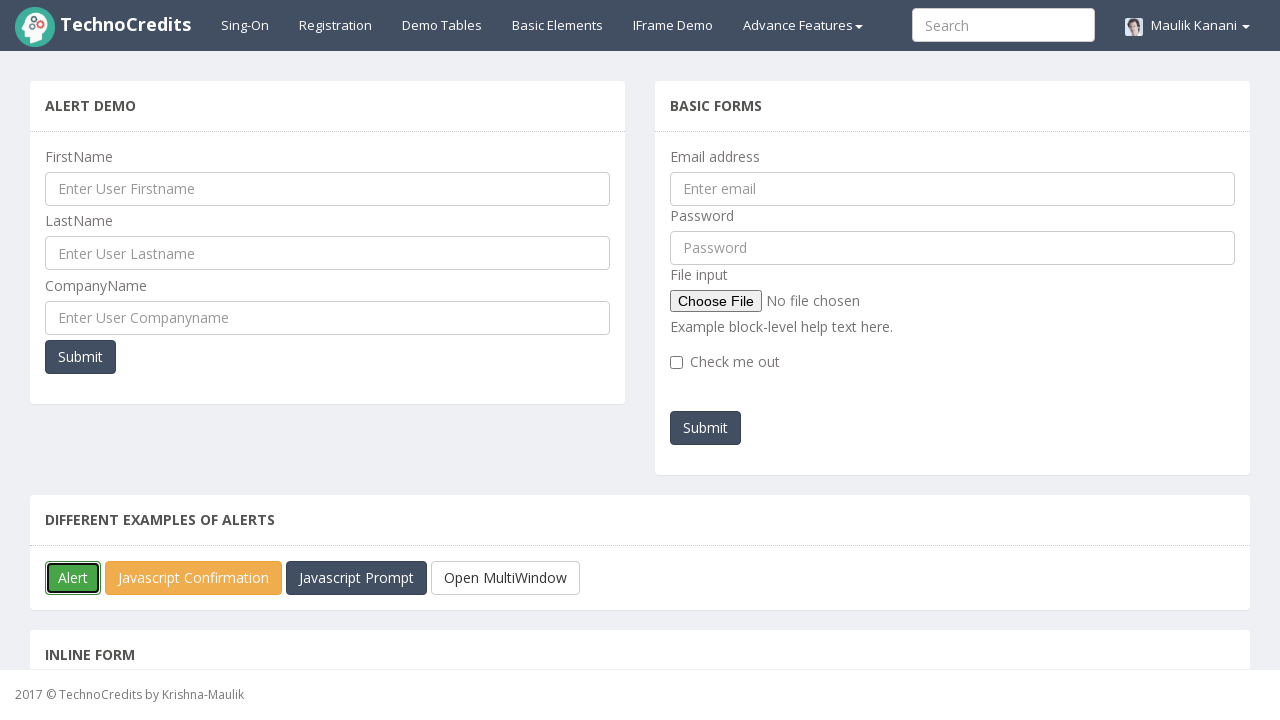

Set up dialog handler to accept alerts
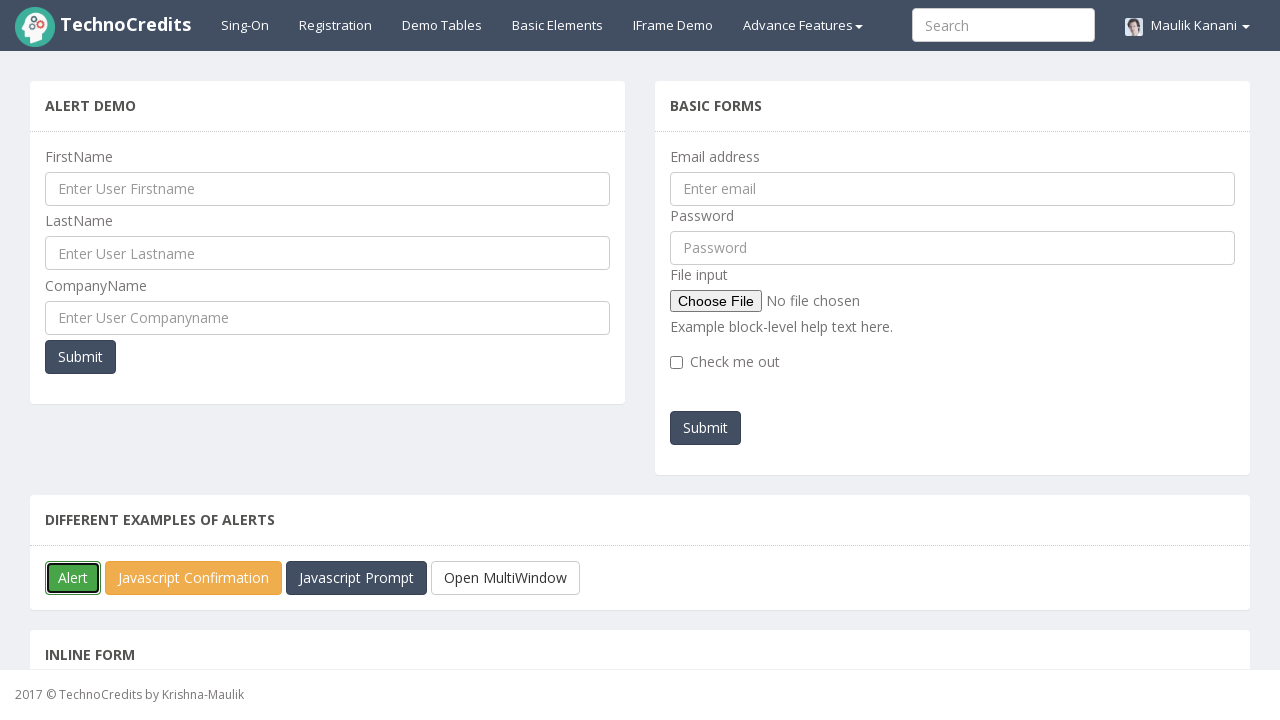

Clicked Alert button again to trigger alert for validation at (73, 578) on #javascriptAlert
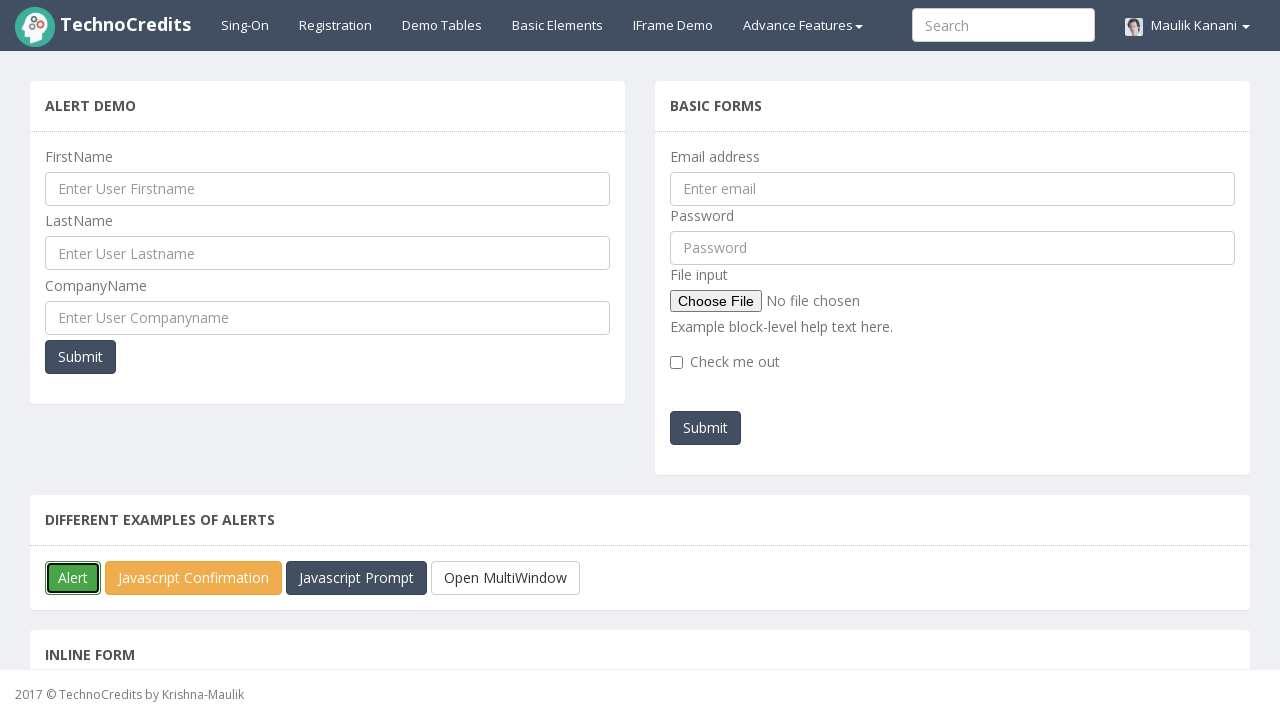

Set up dialog handler to validate alert message 'You must be TechnoCredits student!!' and accept
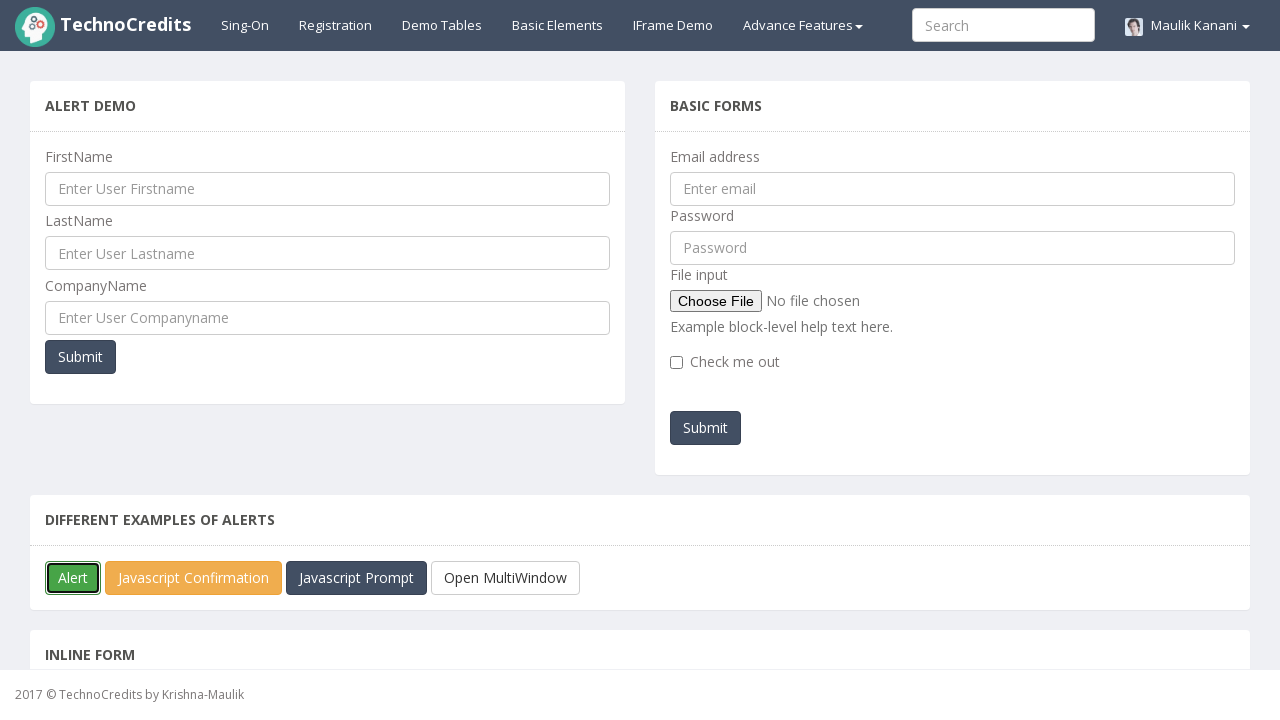

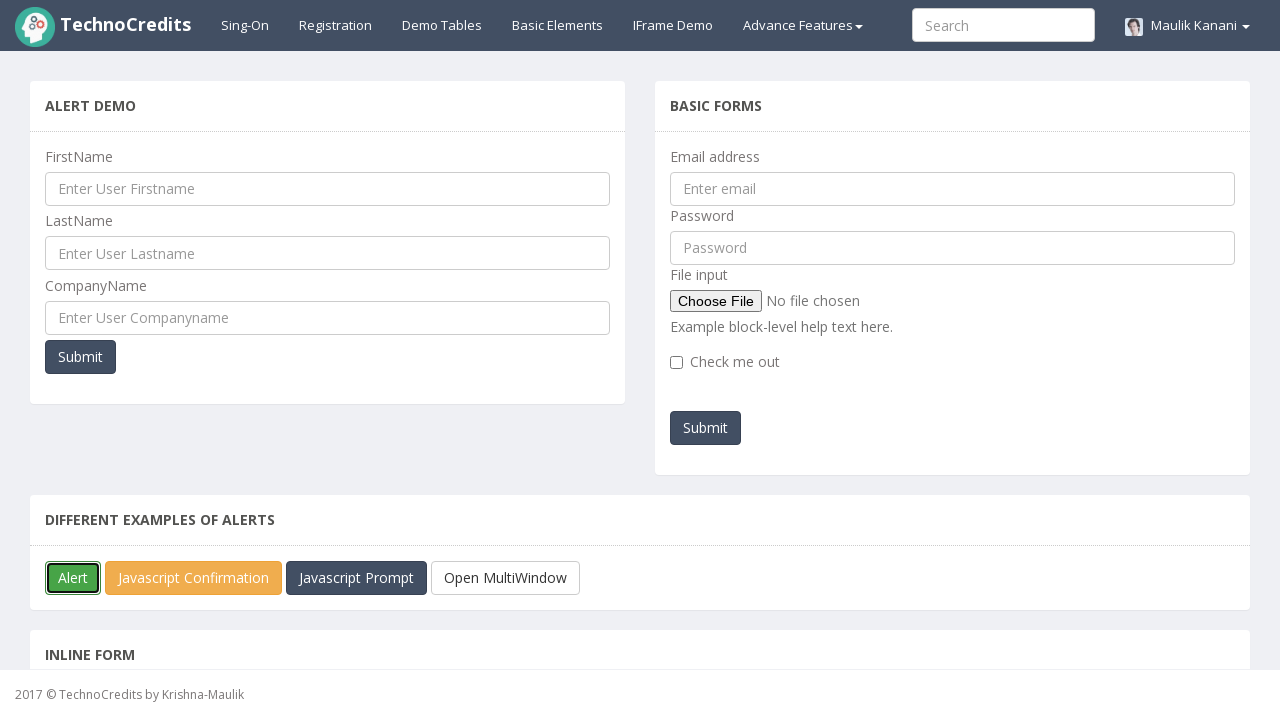